Tests a triangle puzzle game interface by clicking the "give up" button and verifying that answer-related elements appear

Starting URL: https://playground.learnqa.ru/puzzle/triangle

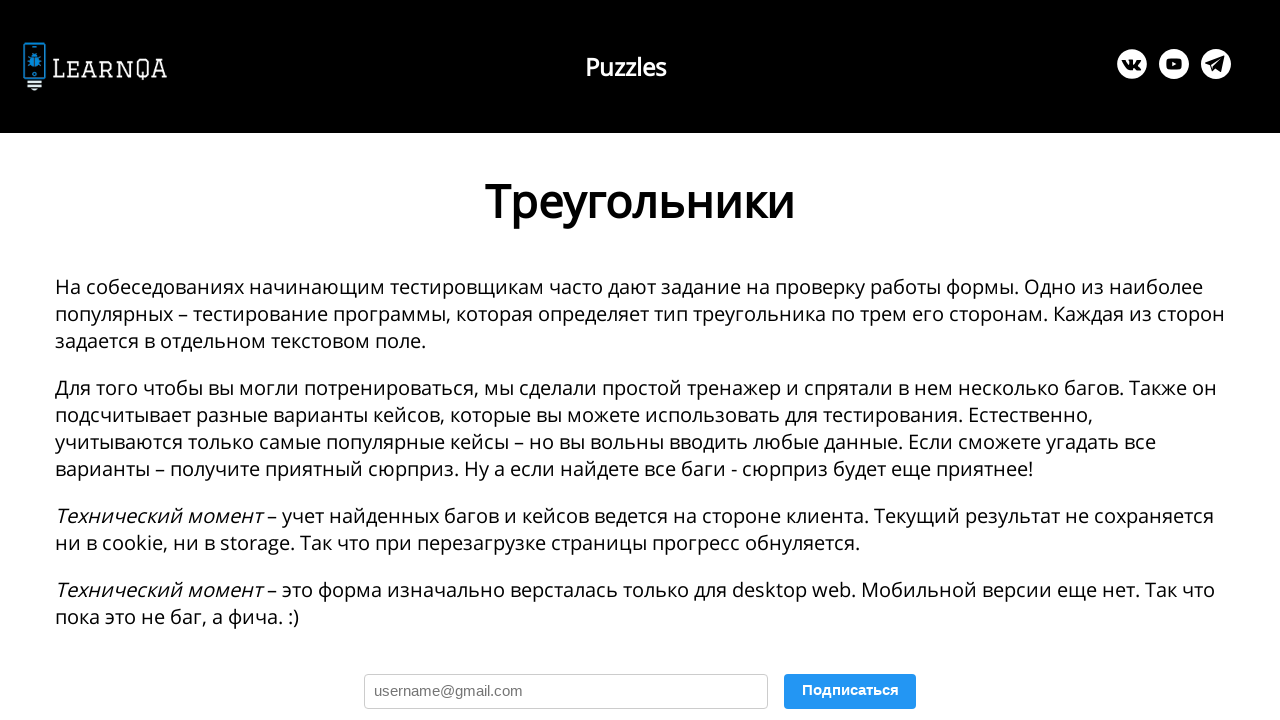

Clicked 'I give up' button to reveal answer at (343, 360) on button:has-text('Я сдаюсь')
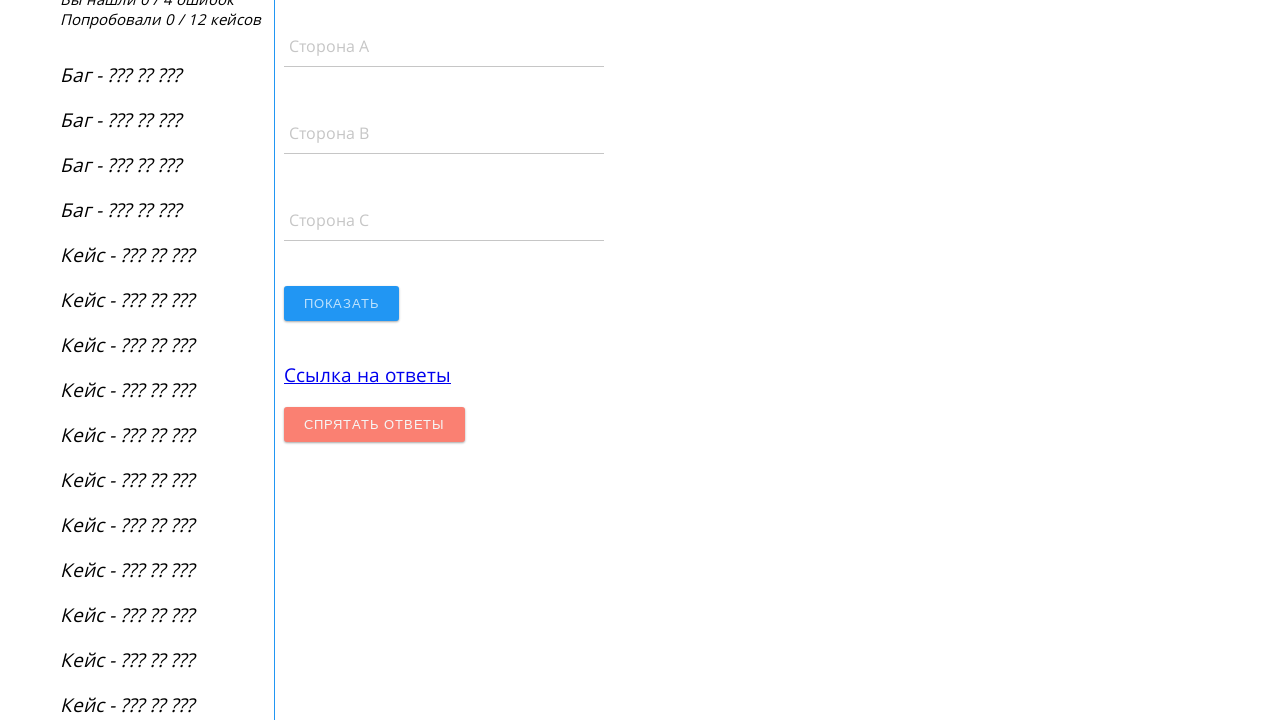

Answer link appeared on the page
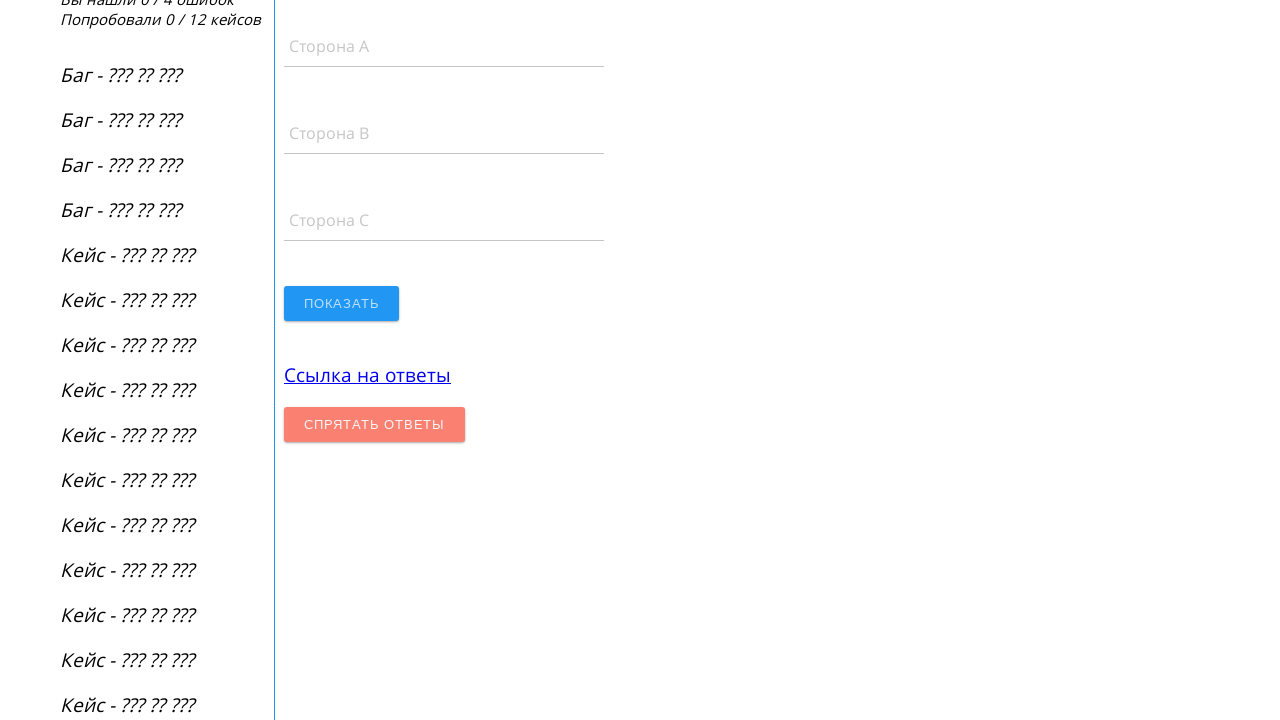

Hide answers button appeared on the page
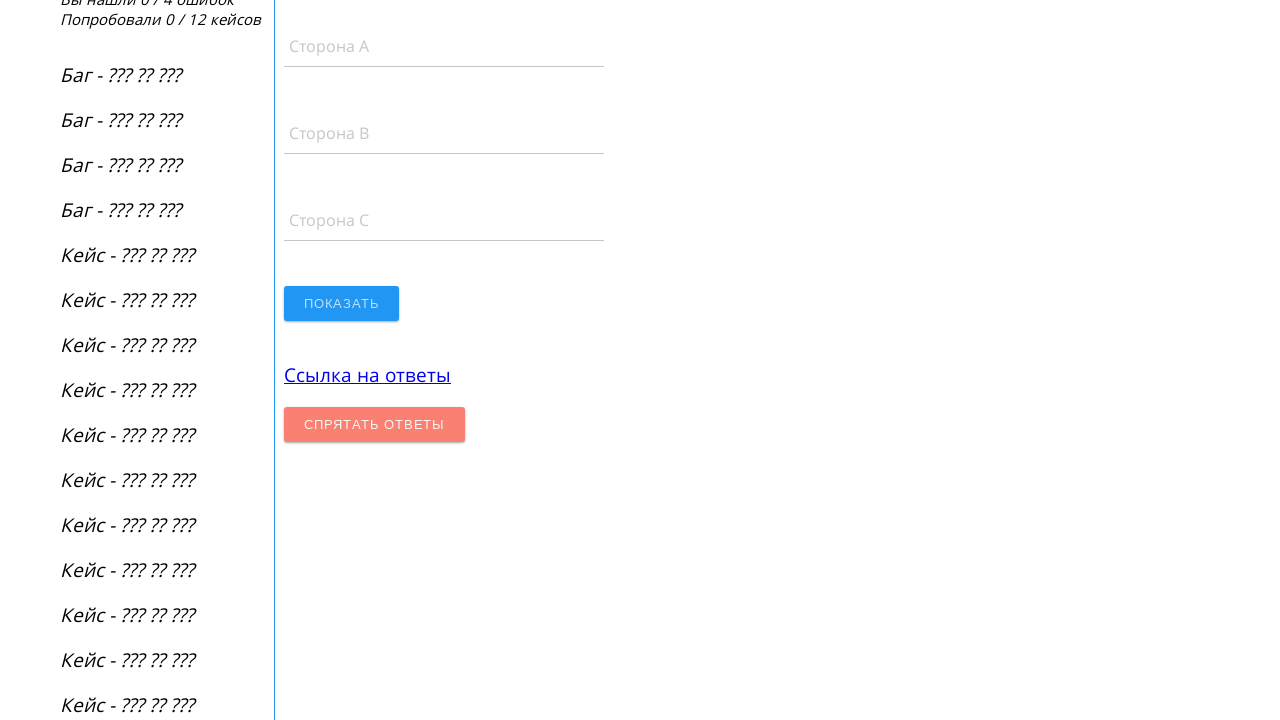

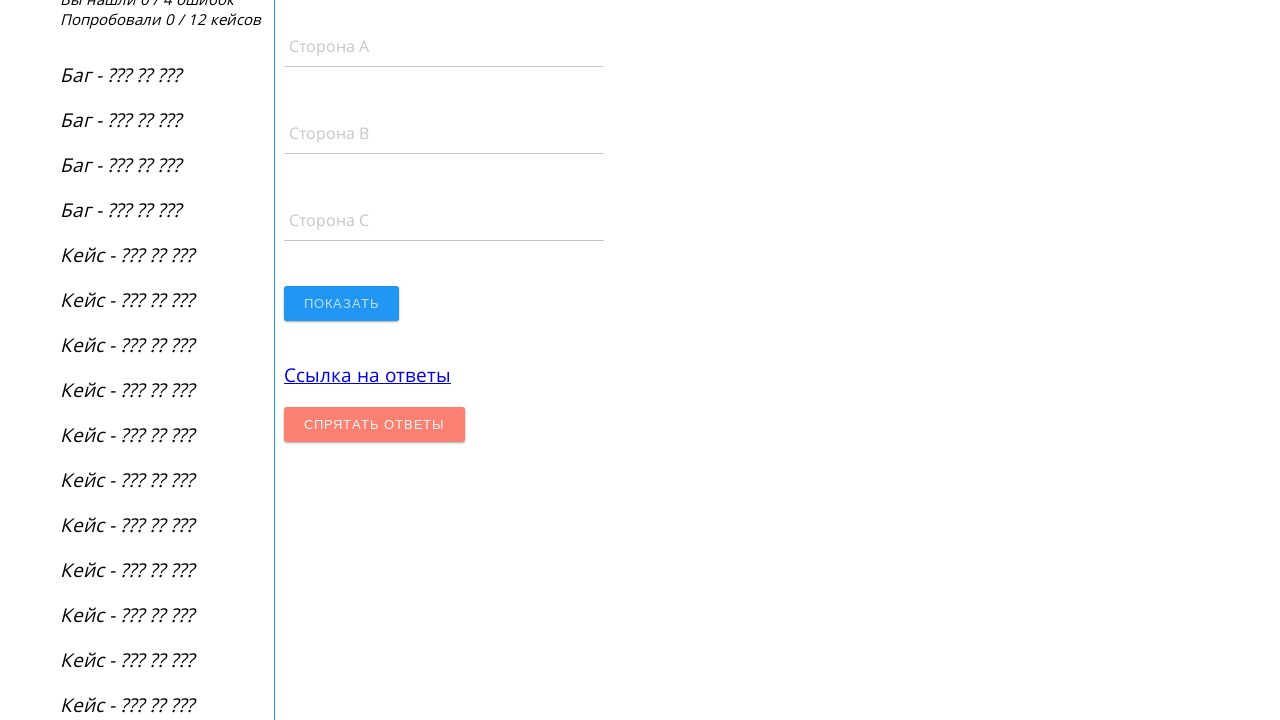